Tests checkbox functionality by checking and unchecking a checkbox element

Starting URL: https://www.selenium.dev/selenium/web/web-form.html

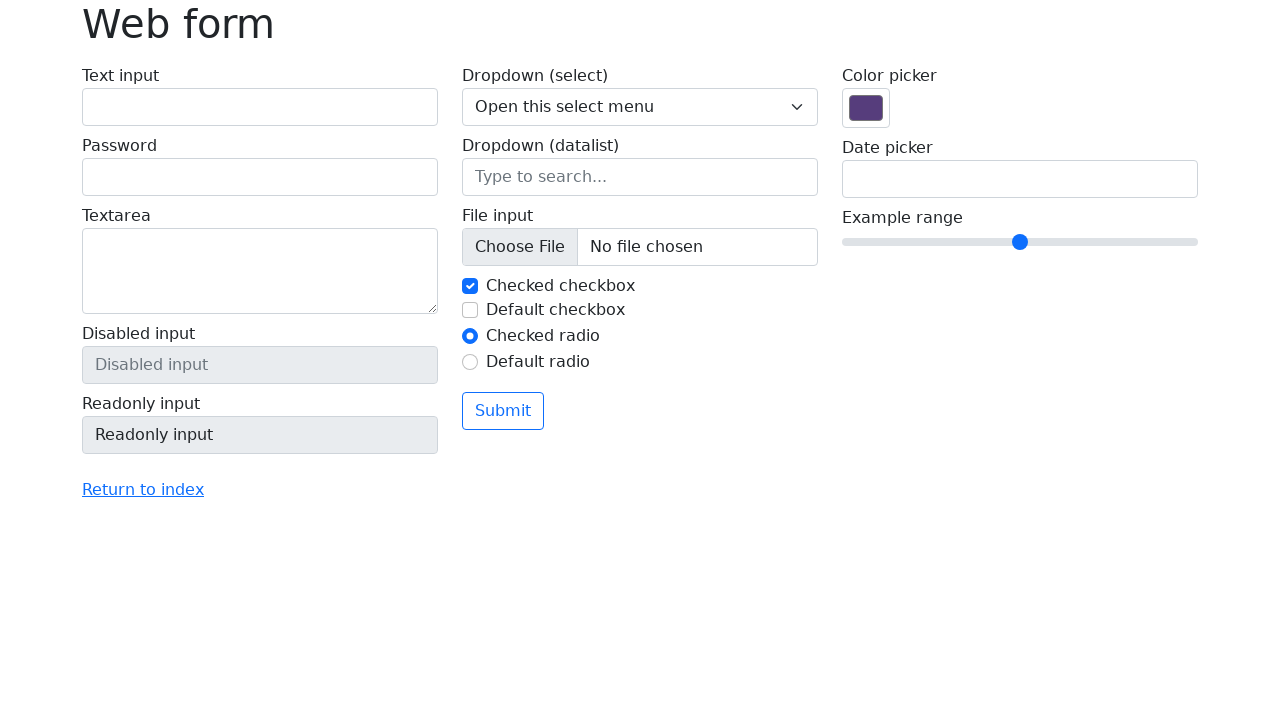

Clicked checkbox to check it at (470, 310) on #my-check-2
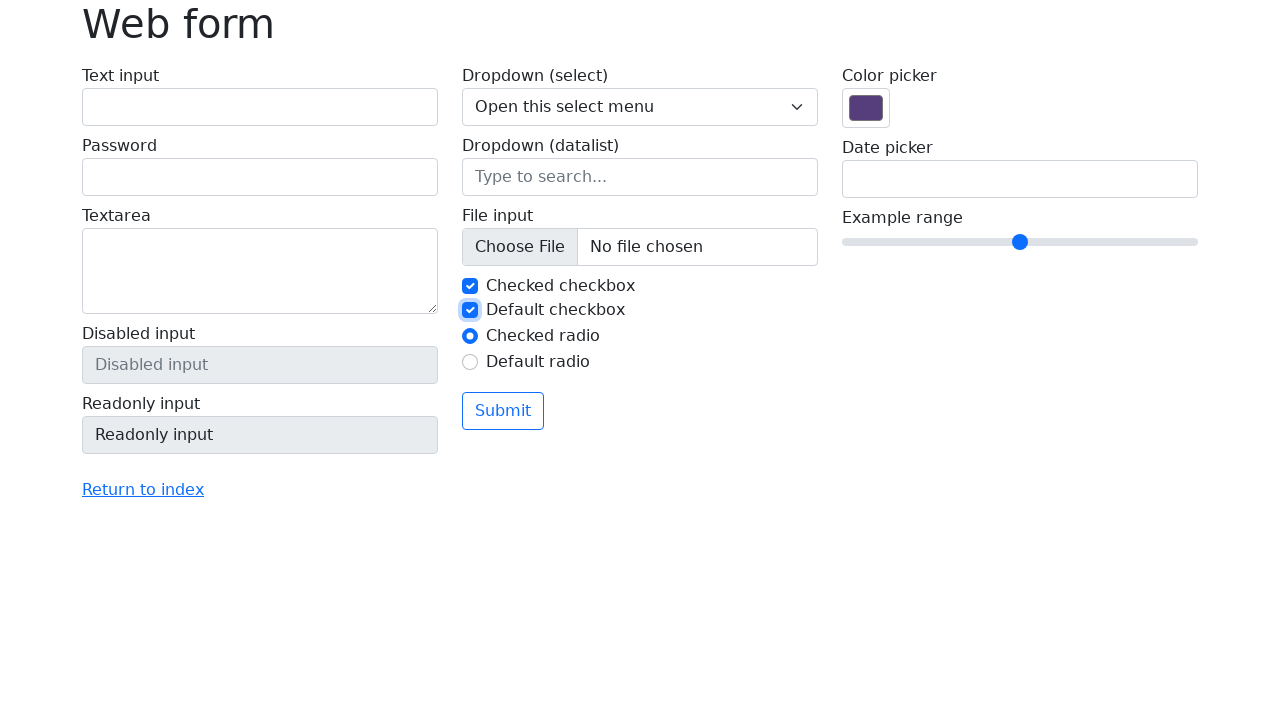

Verified checkbox is checked
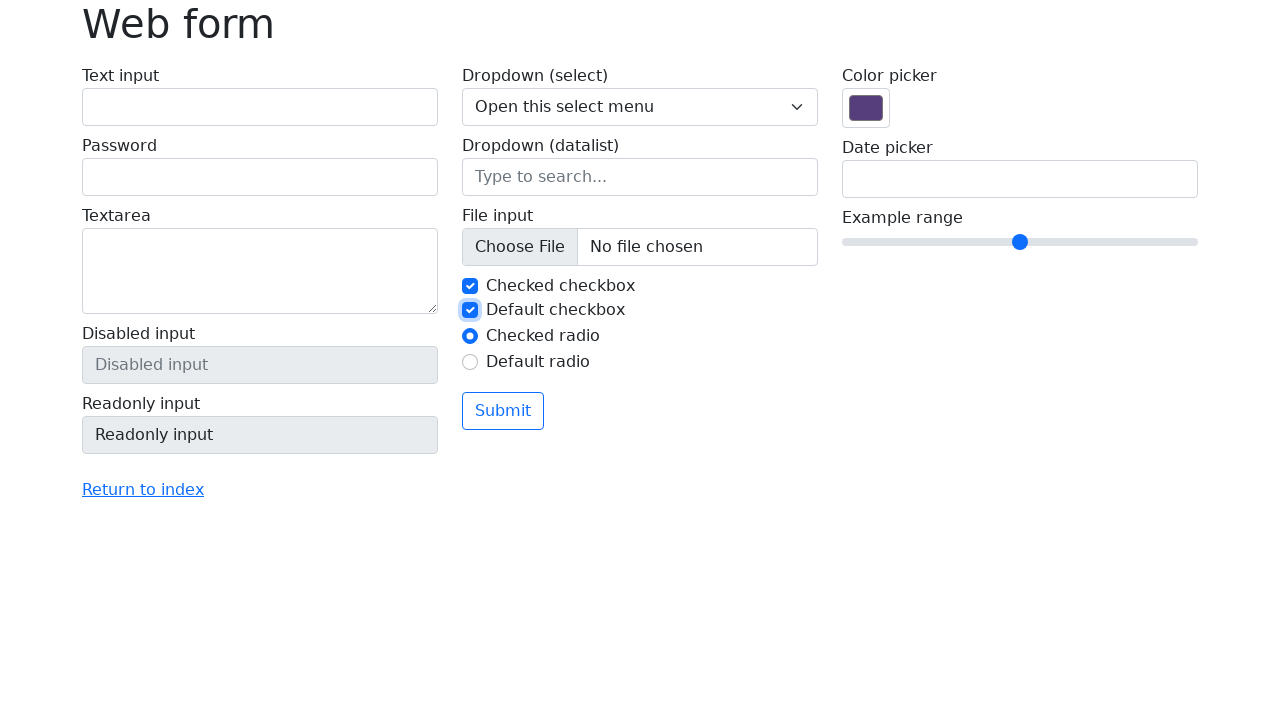

Clicked checkbox to uncheck it at (470, 310) on #my-check-2
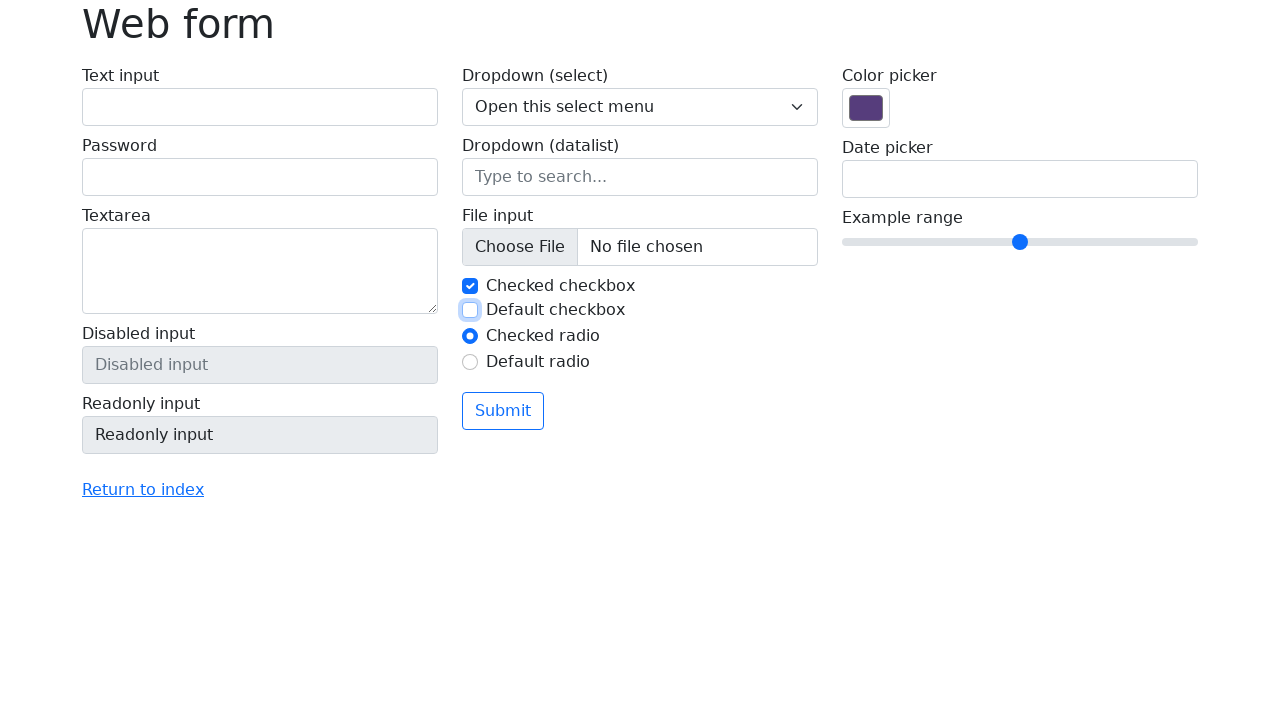

Verified checkbox is unchecked
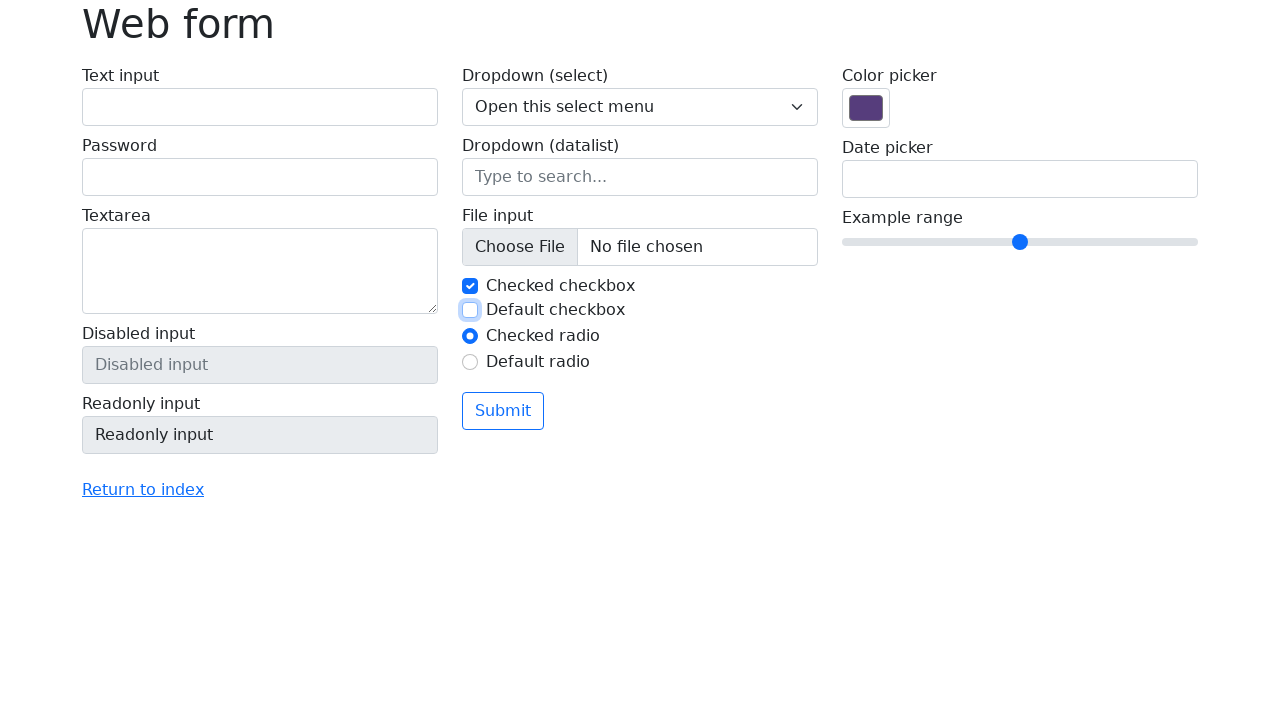

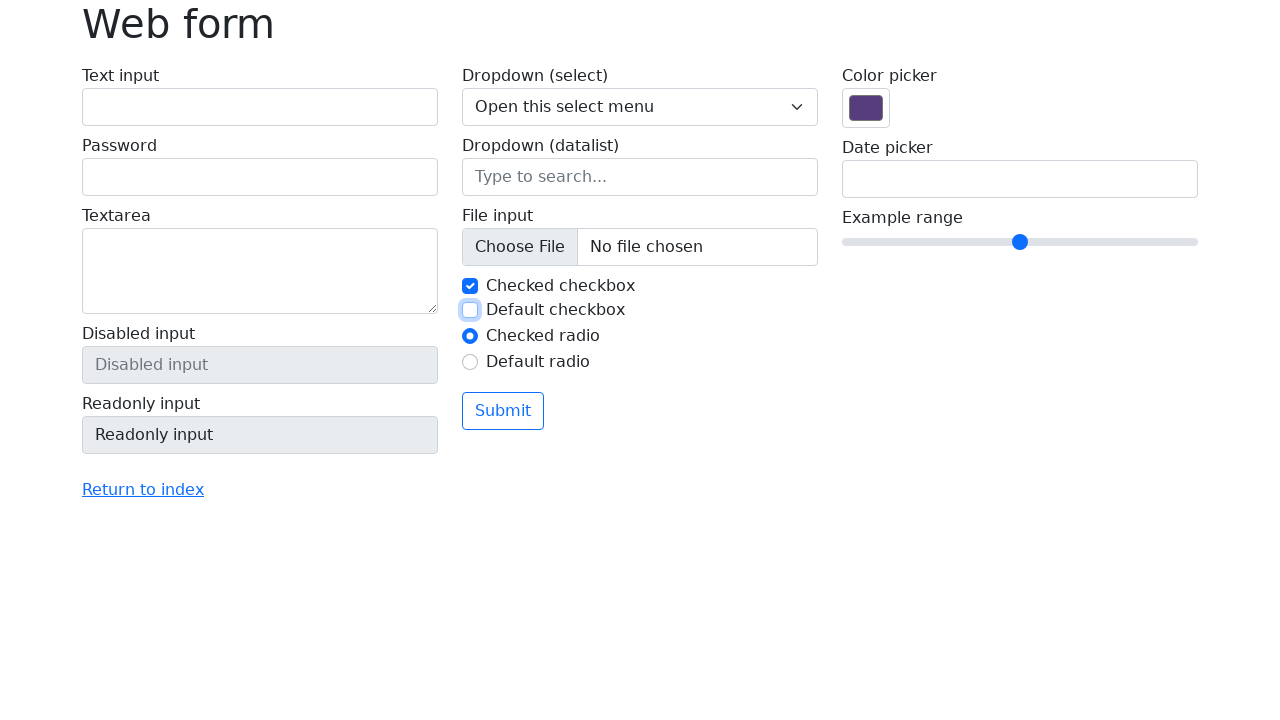